Tests right-click context menu functionality by right-clicking on an element and selecting an option from the context menu

Starting URL: https://swisnl.github.io/jQuery-contextMenu/demo.html

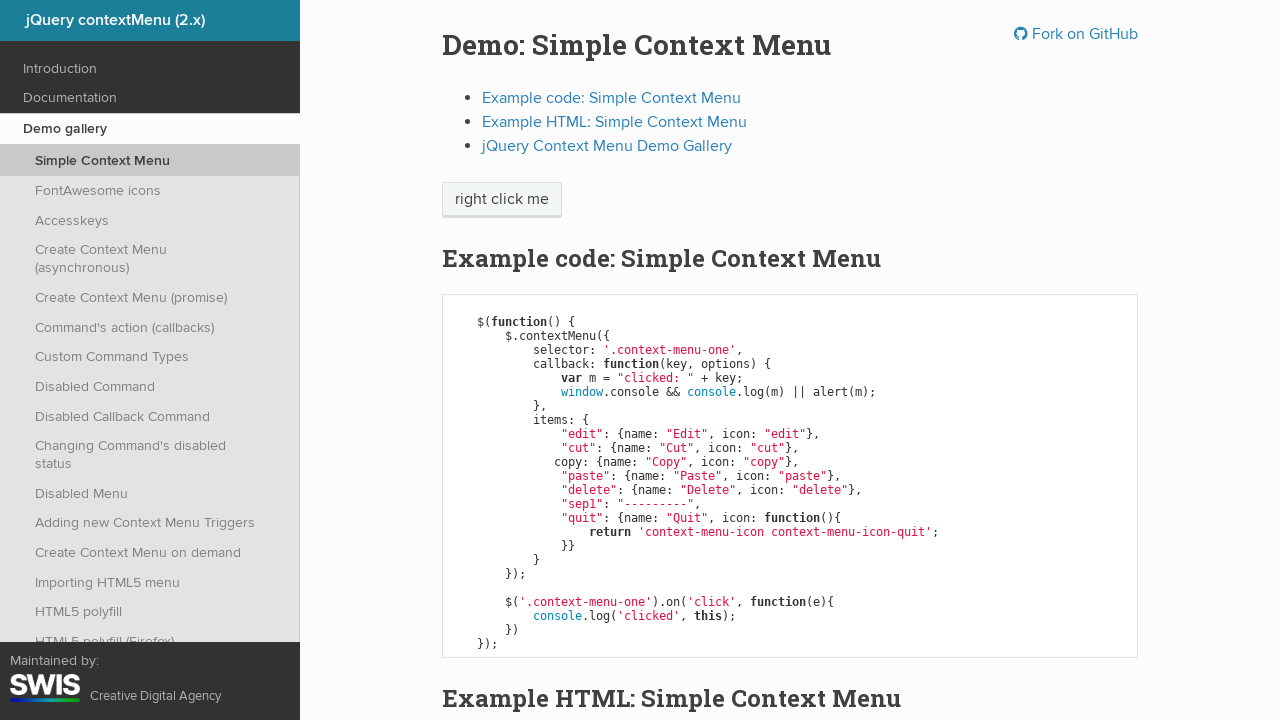

Set up dialog handler to dismiss alerts
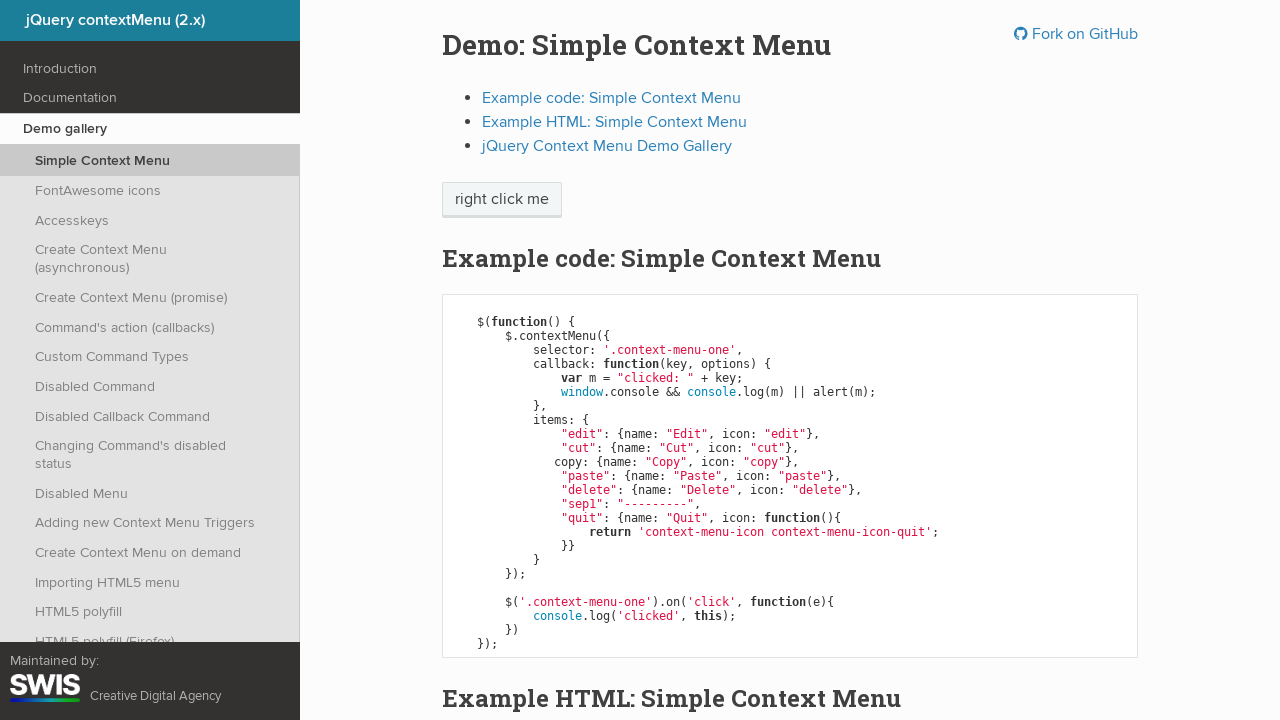

Located the 'right click me' element
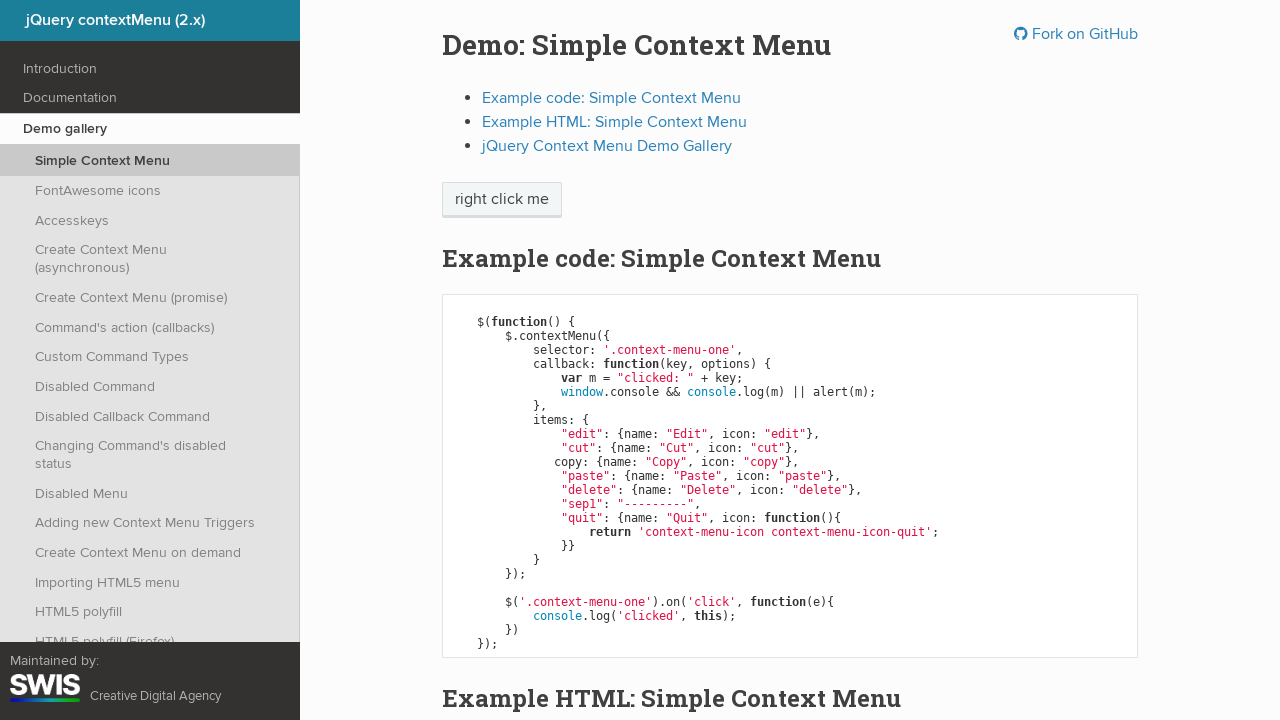

Dispatched right-click context menu event on the element
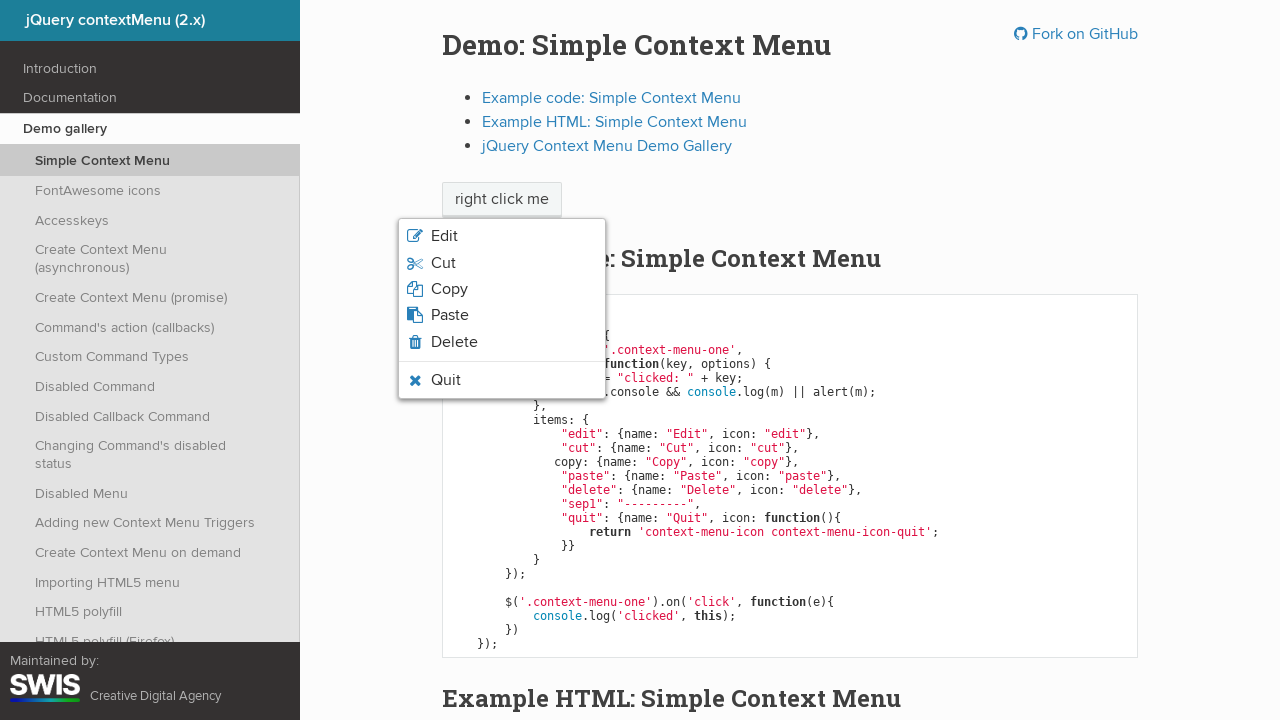

Context menu appeared with Copy option visible
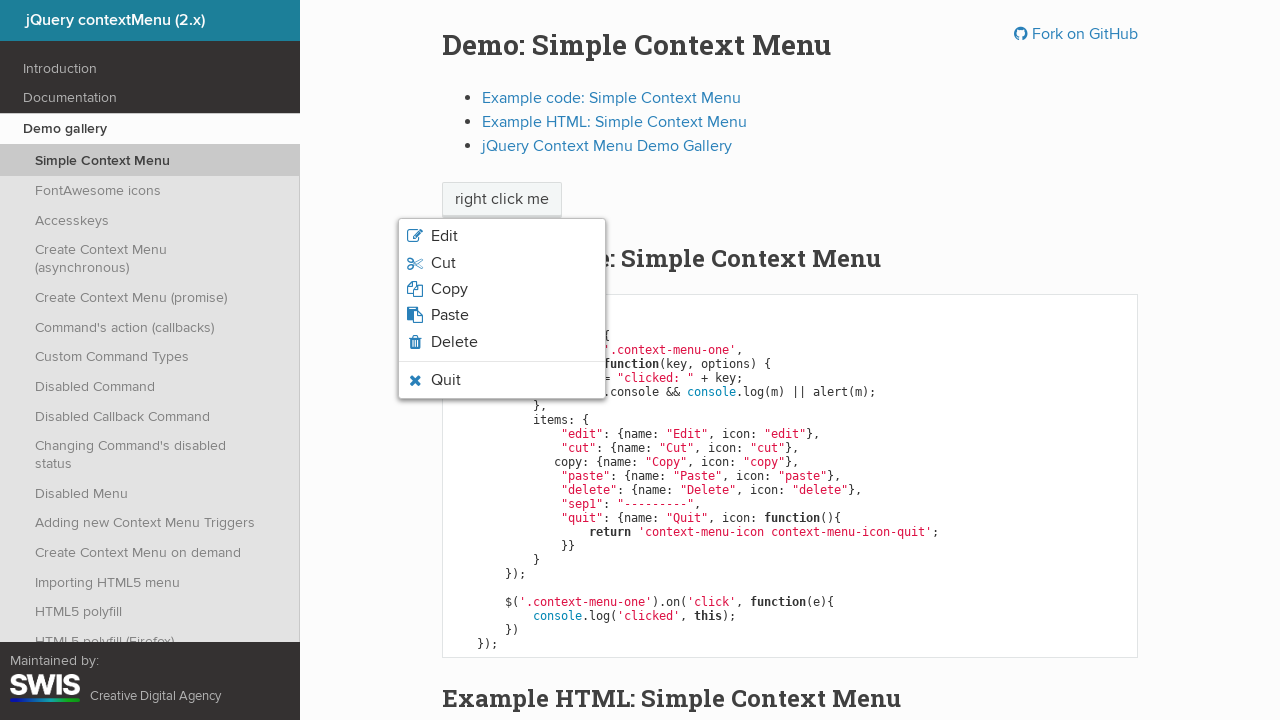

Clicked Copy option from context menu
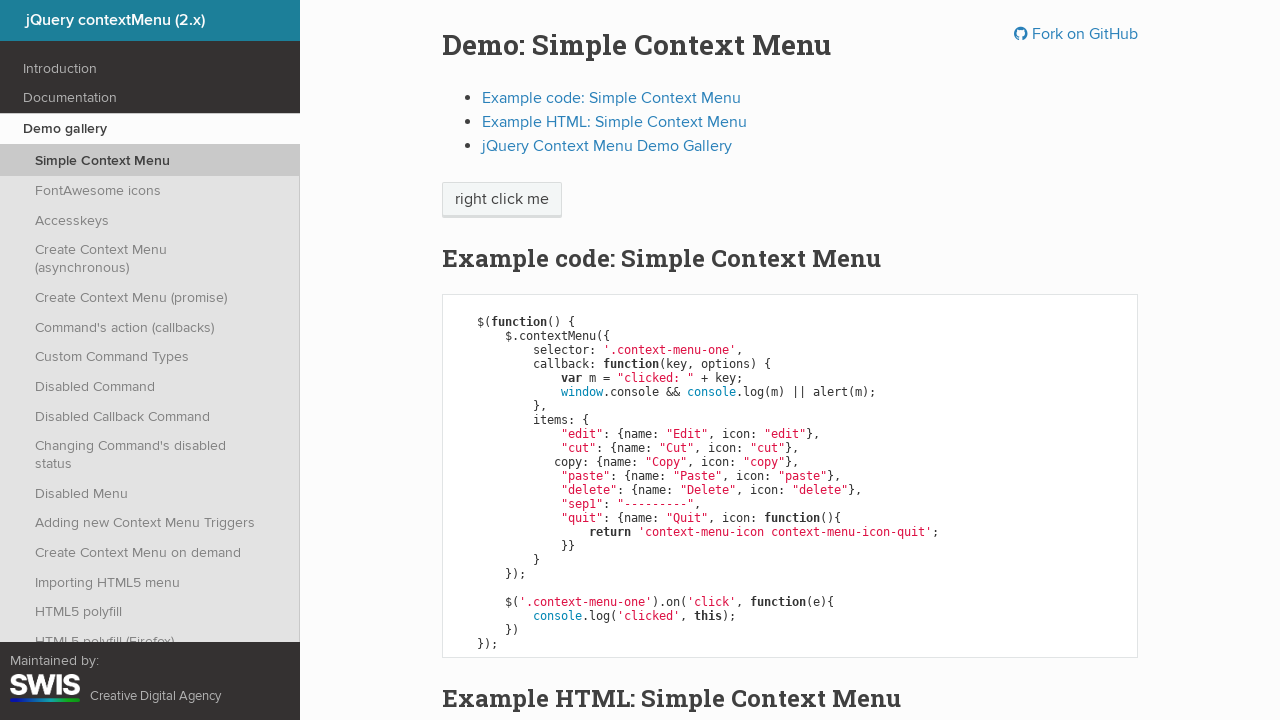

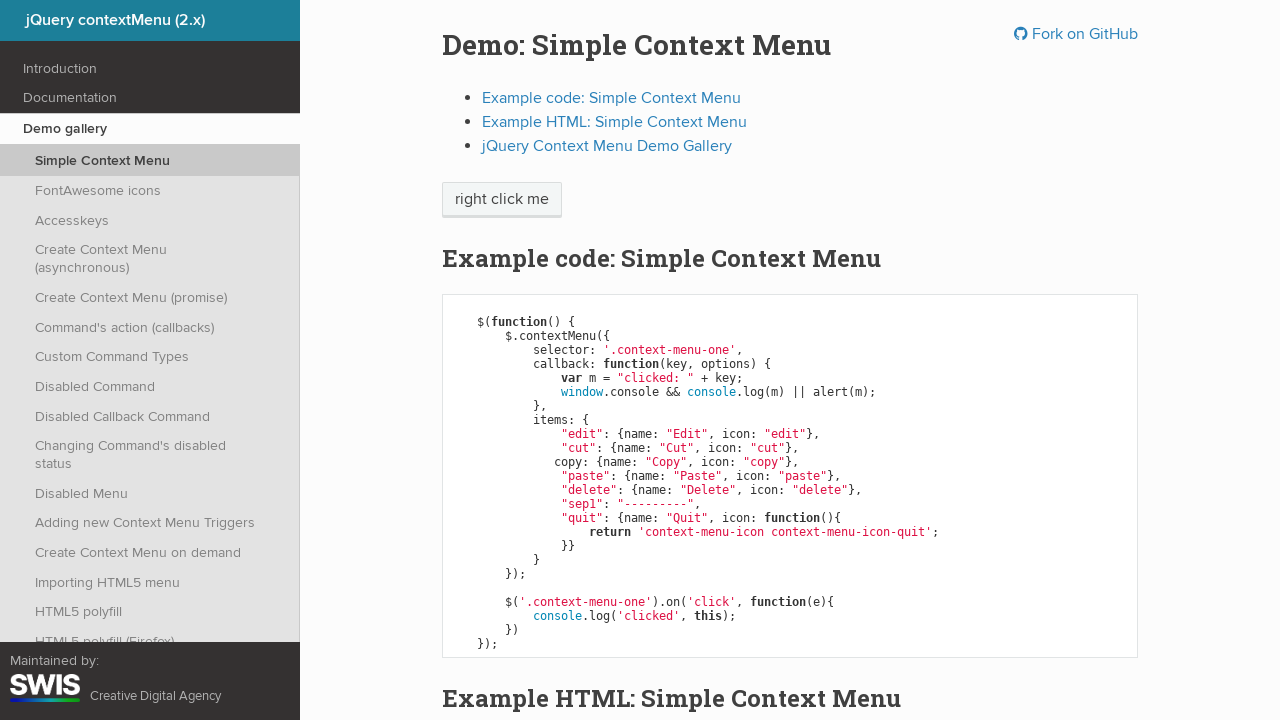